Navigates to the Chitai-Gorod Russian bookstore homepage and waits for the page to load, verifying the catalog button and search form are present.

Starting URL: https://www.chitai-gorod.ru/

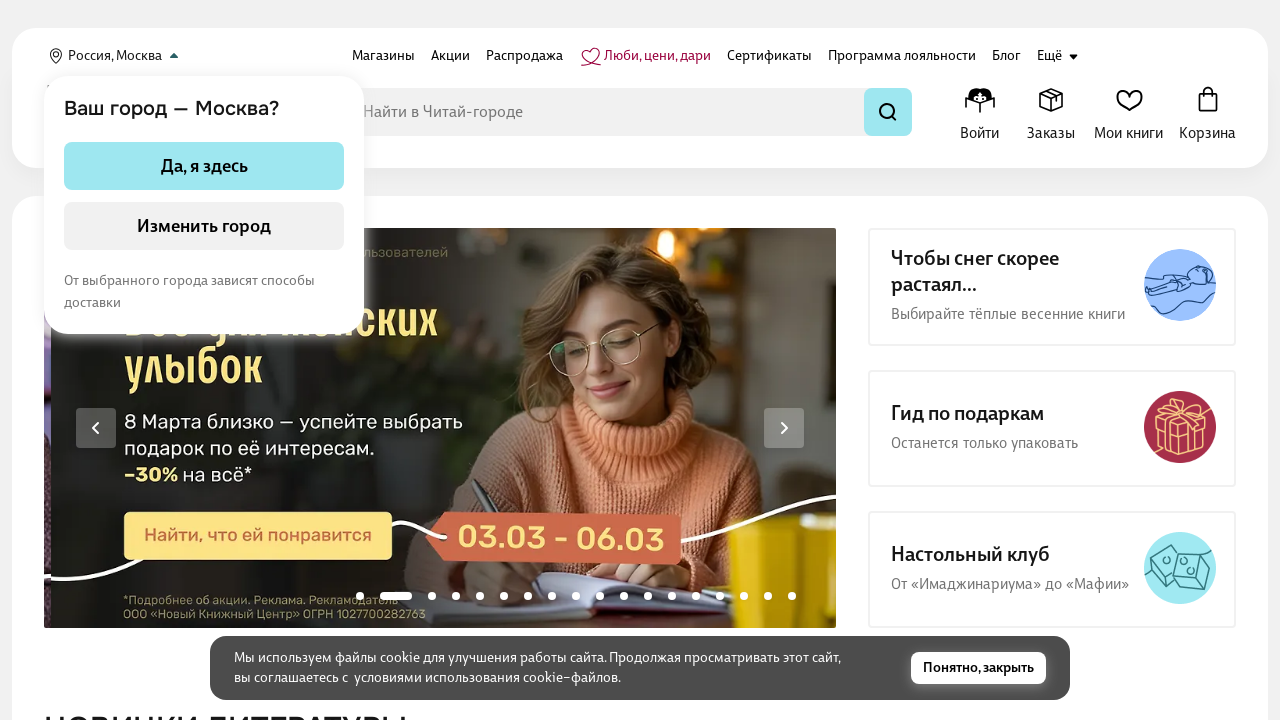

Waited for catalog button in header to become visible
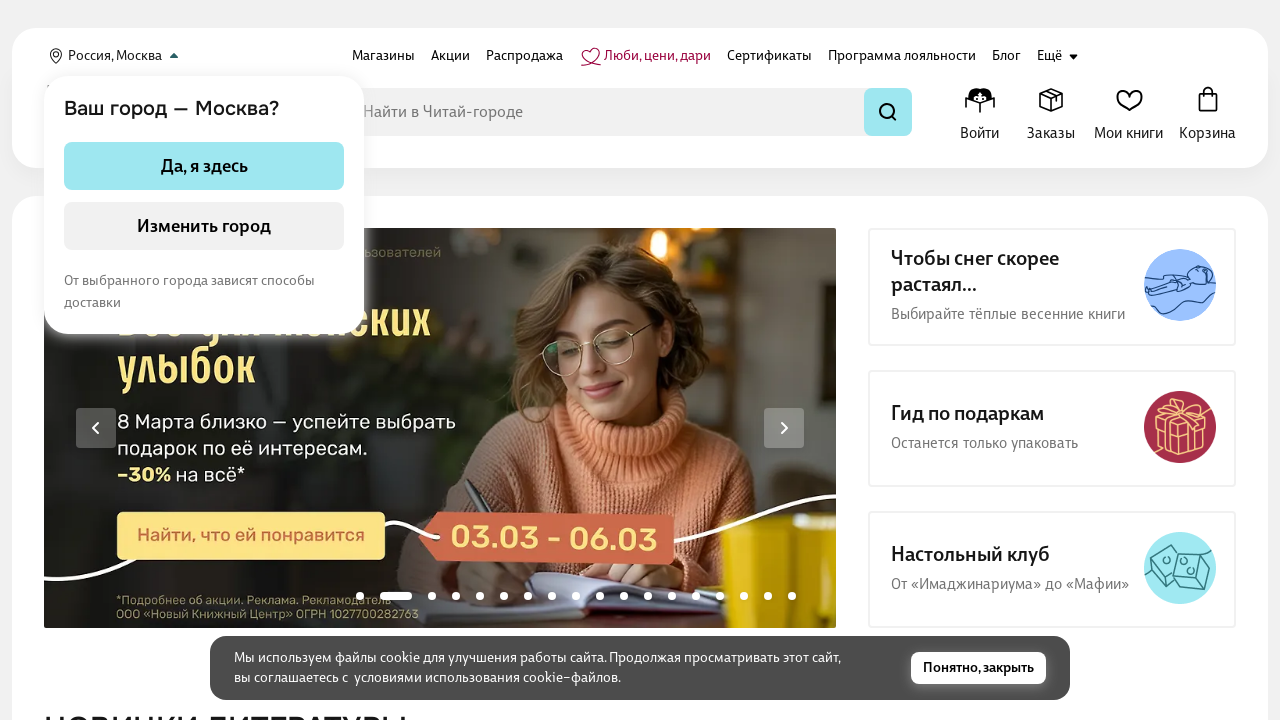

Waited for search form in header to become visible
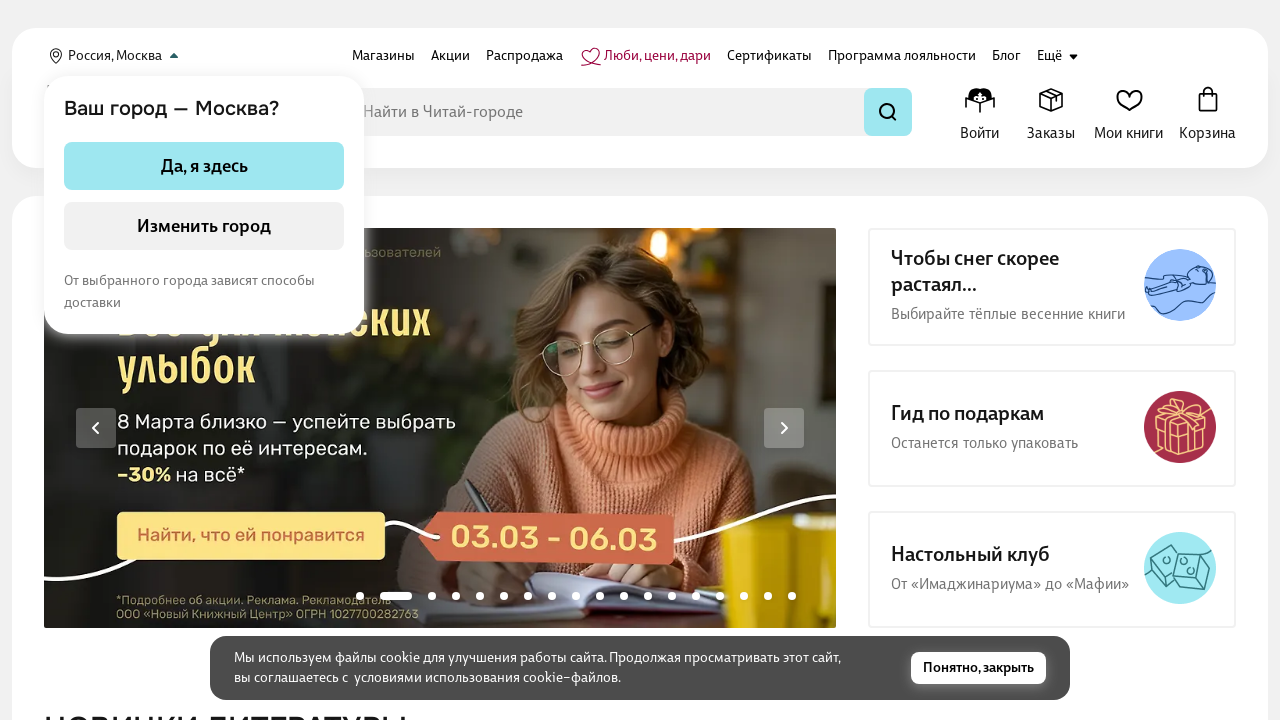

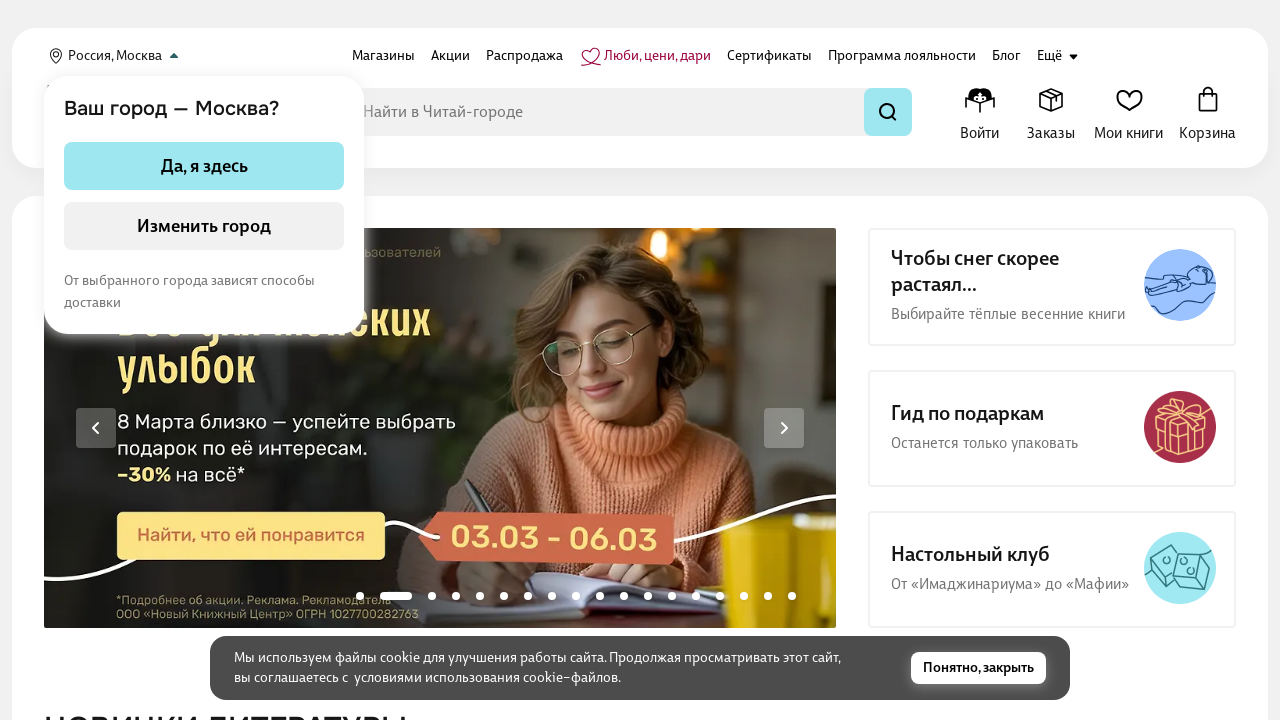